Navigates to a GitHub user profile page and verifies the URL contains the username

Starting URL: https://github.com/DanFerrer

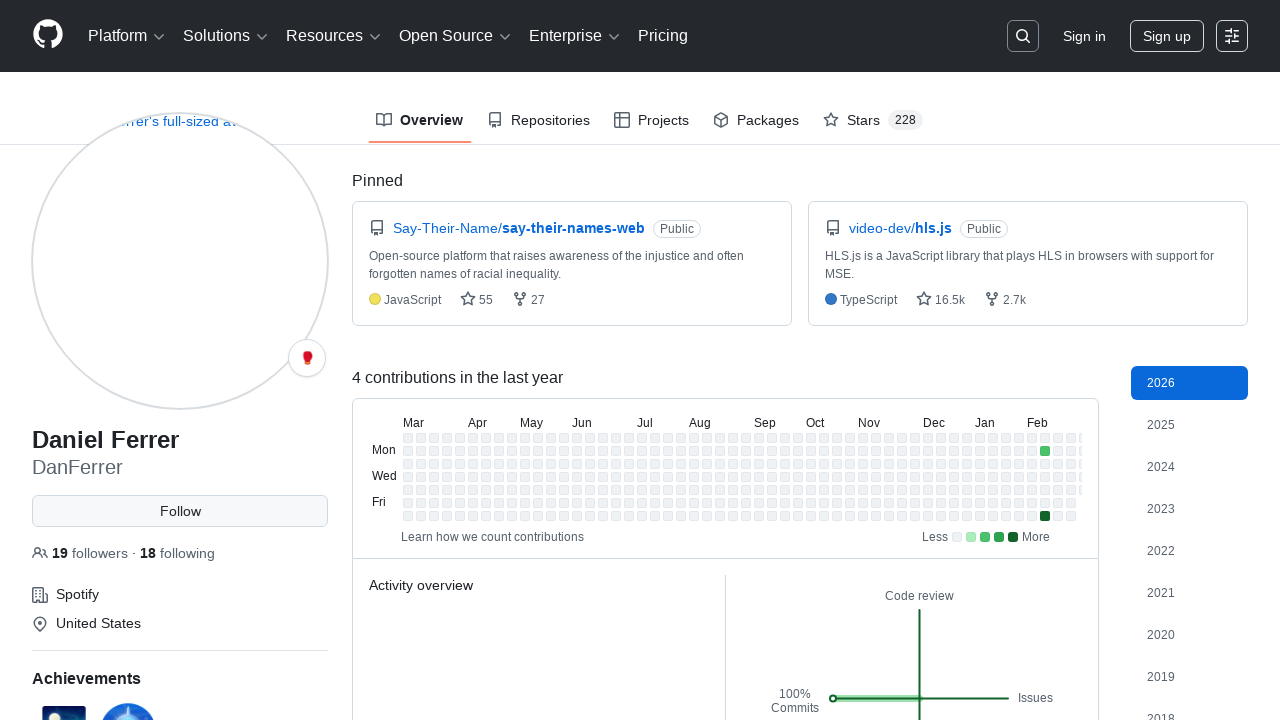

Navigated to GitHub user profile page for DanFerrer
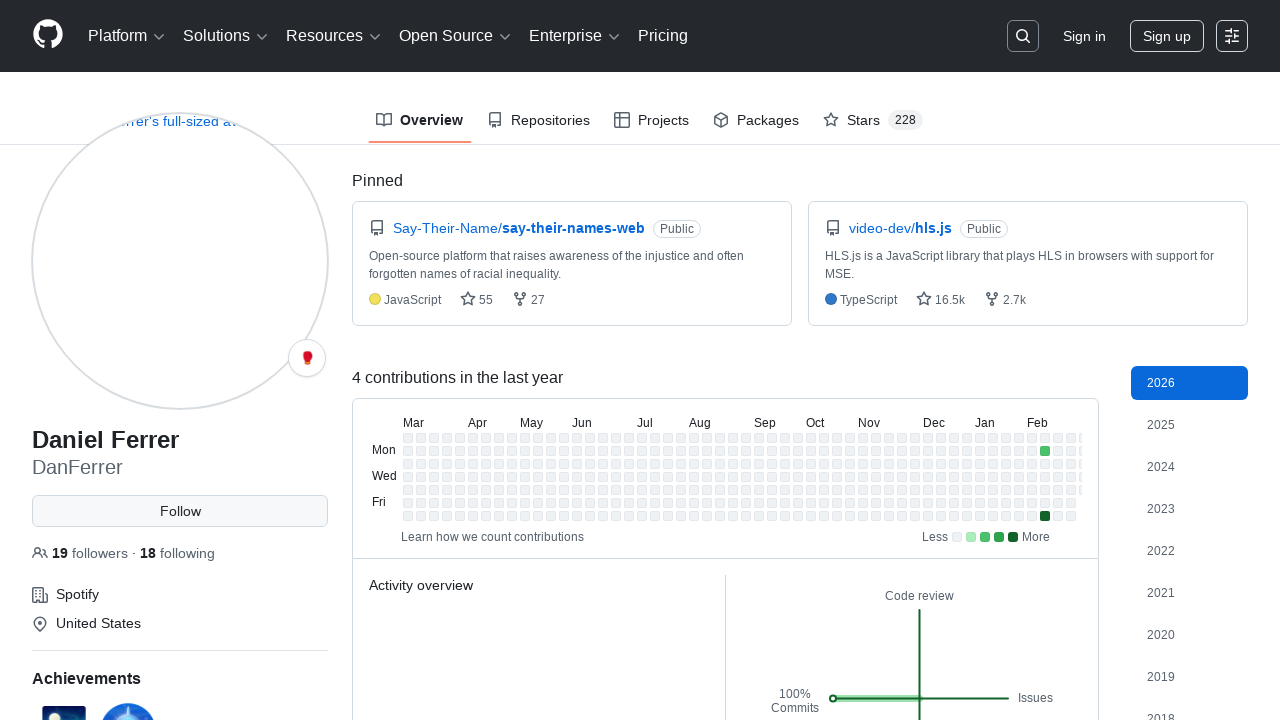

Verified that URL contains username 'DanFerrer'
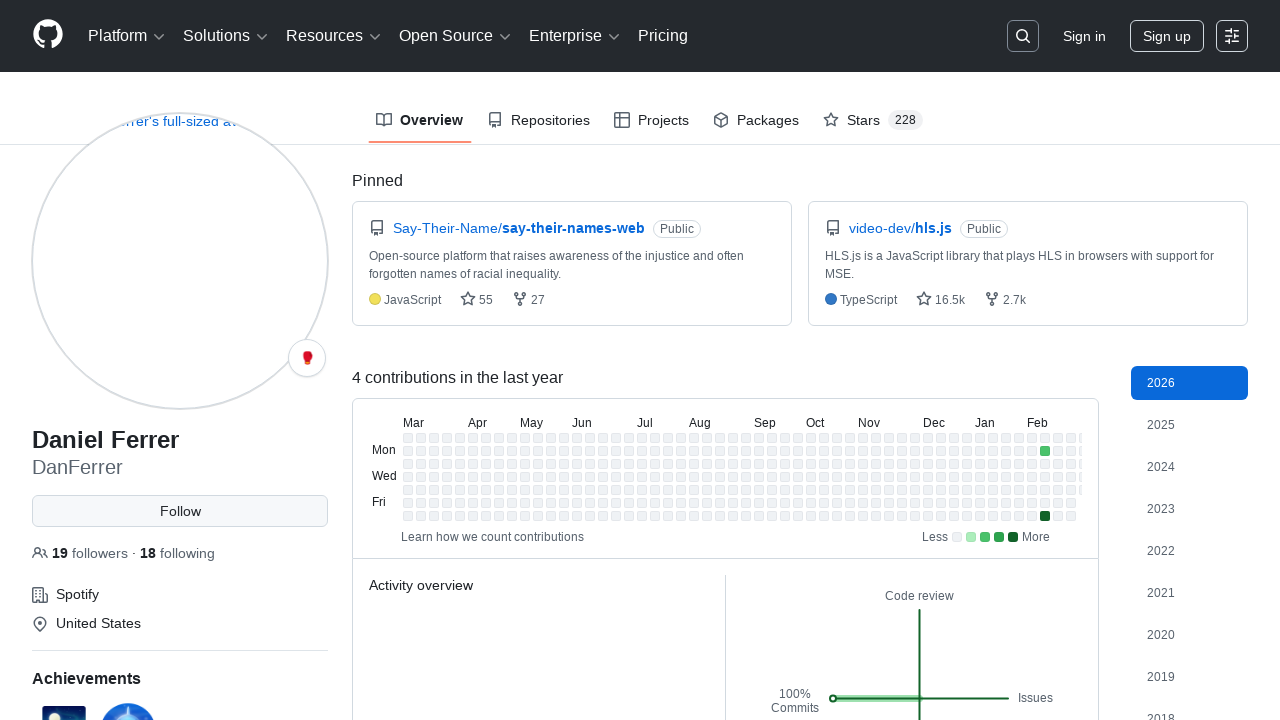

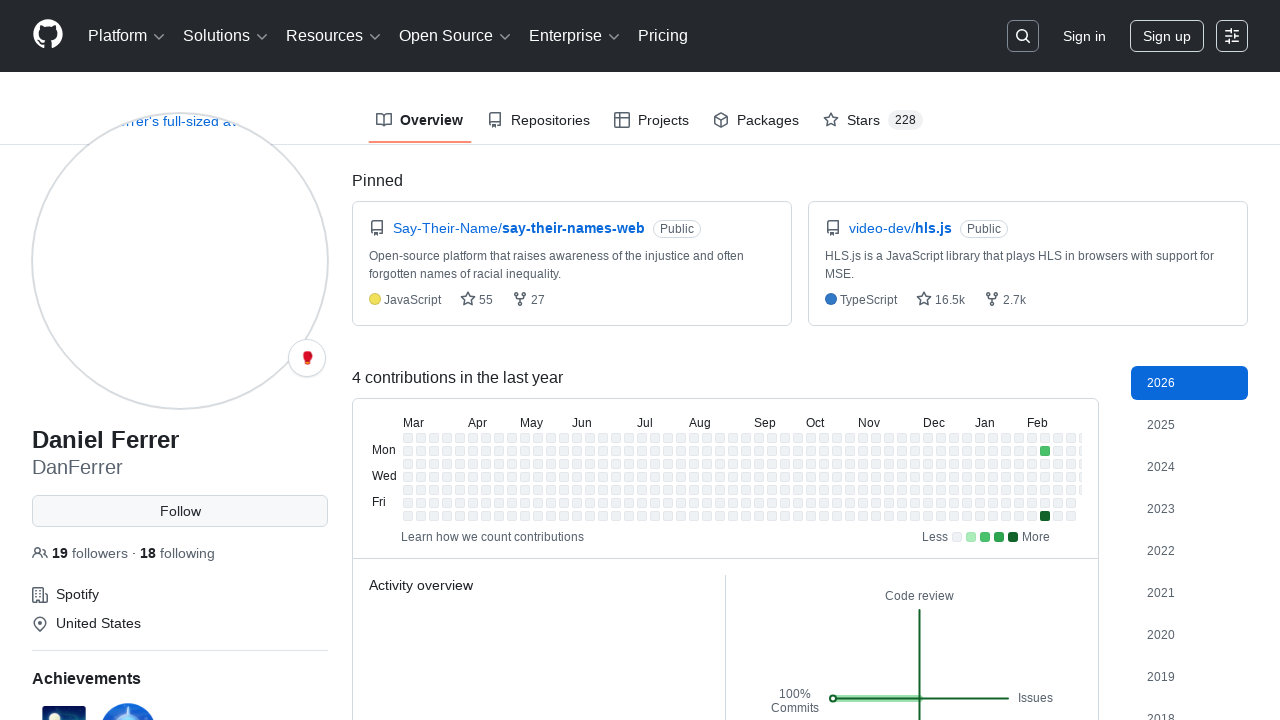